Performs a drag and drop action from a draggable element to a droppable target element.

Starting URL: https://crossbrowsertesting.github.io/drag-and-drop

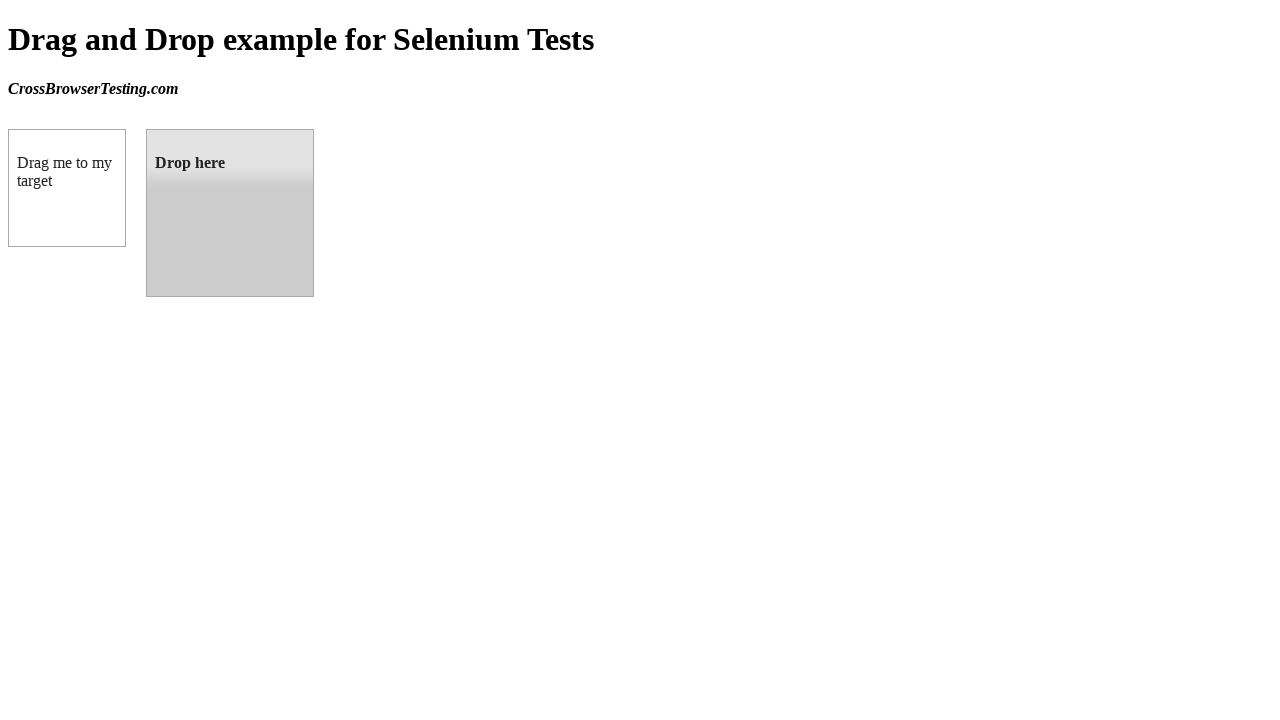

Navigated to drag and drop test page
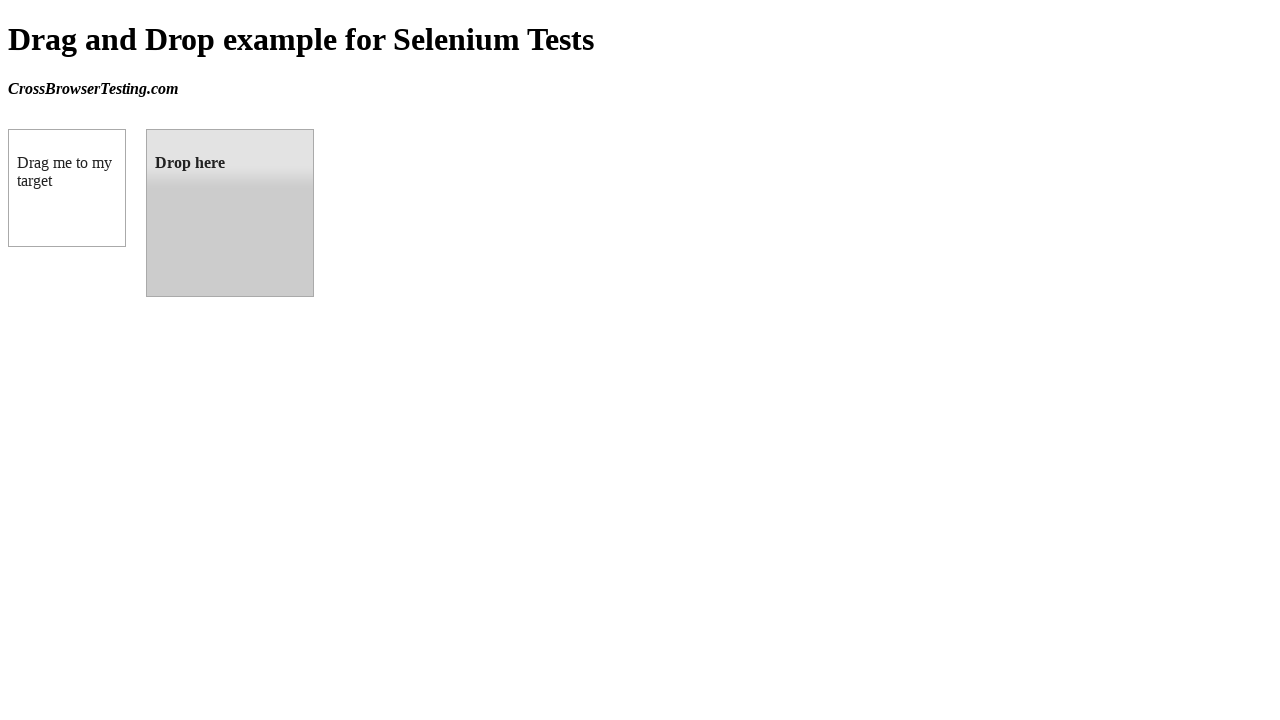

Located draggable source element
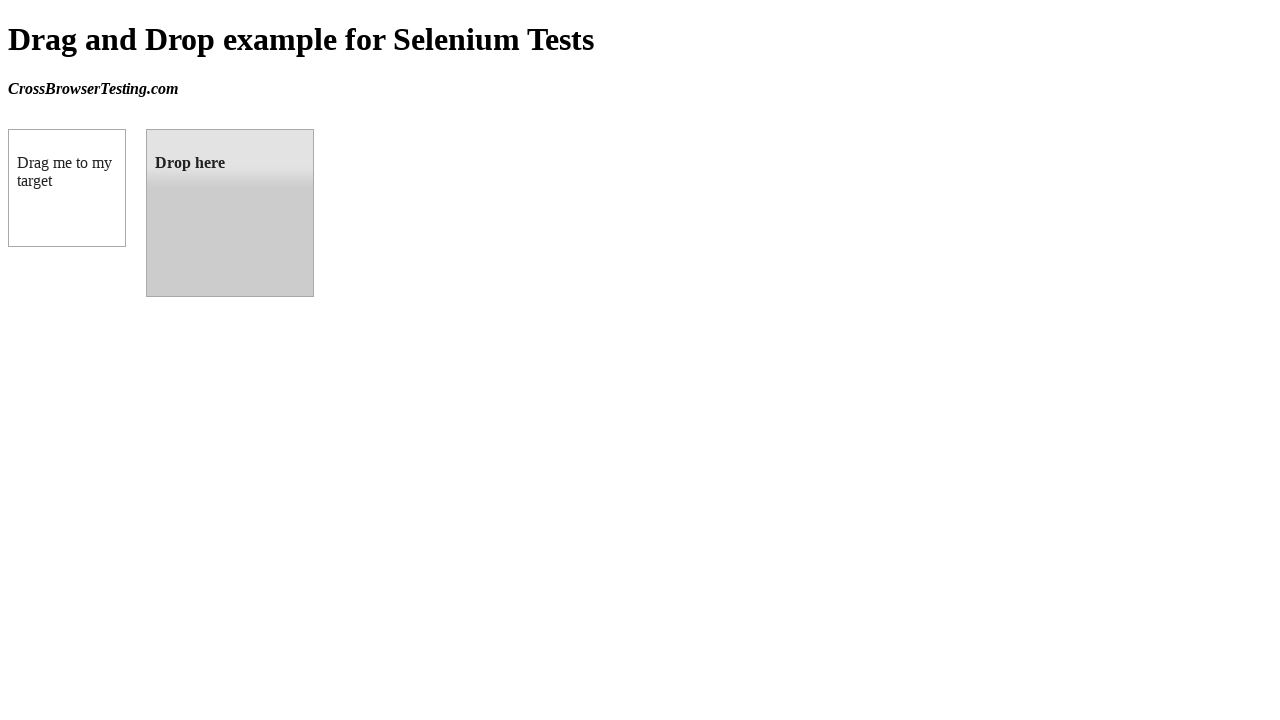

Located droppable target element
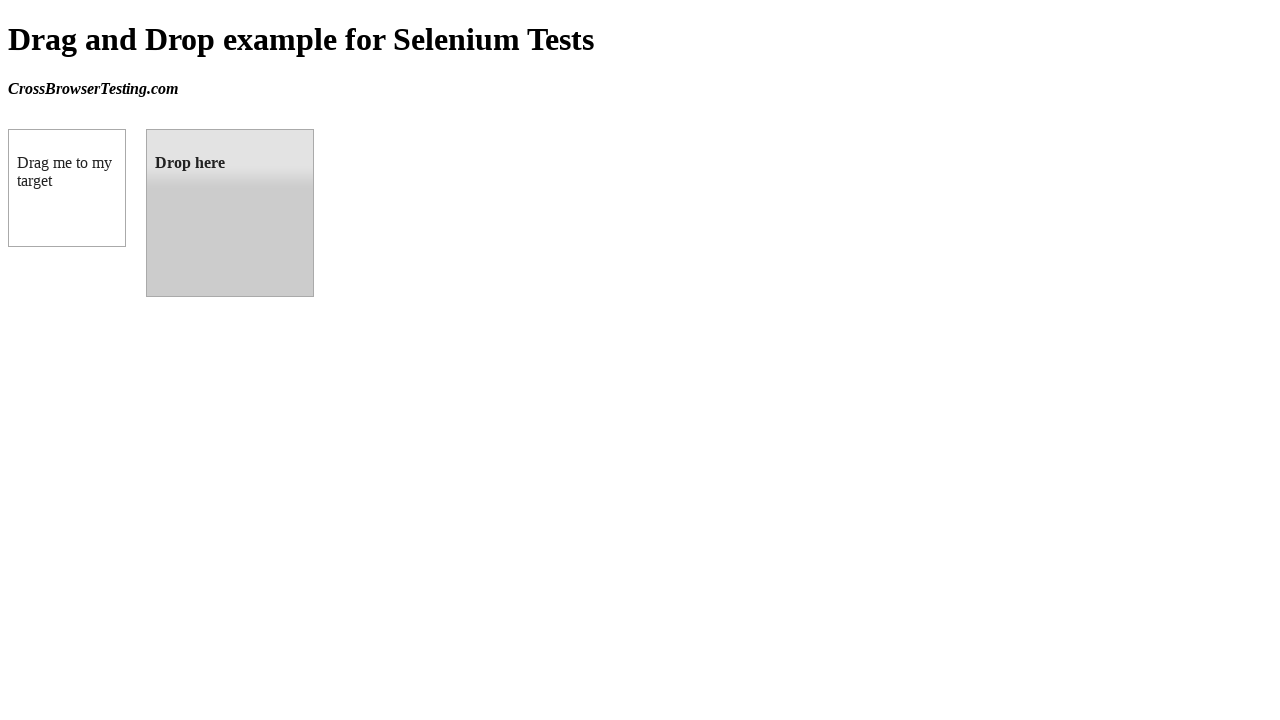

Performed drag and drop action from draggable to droppable element at (230, 213)
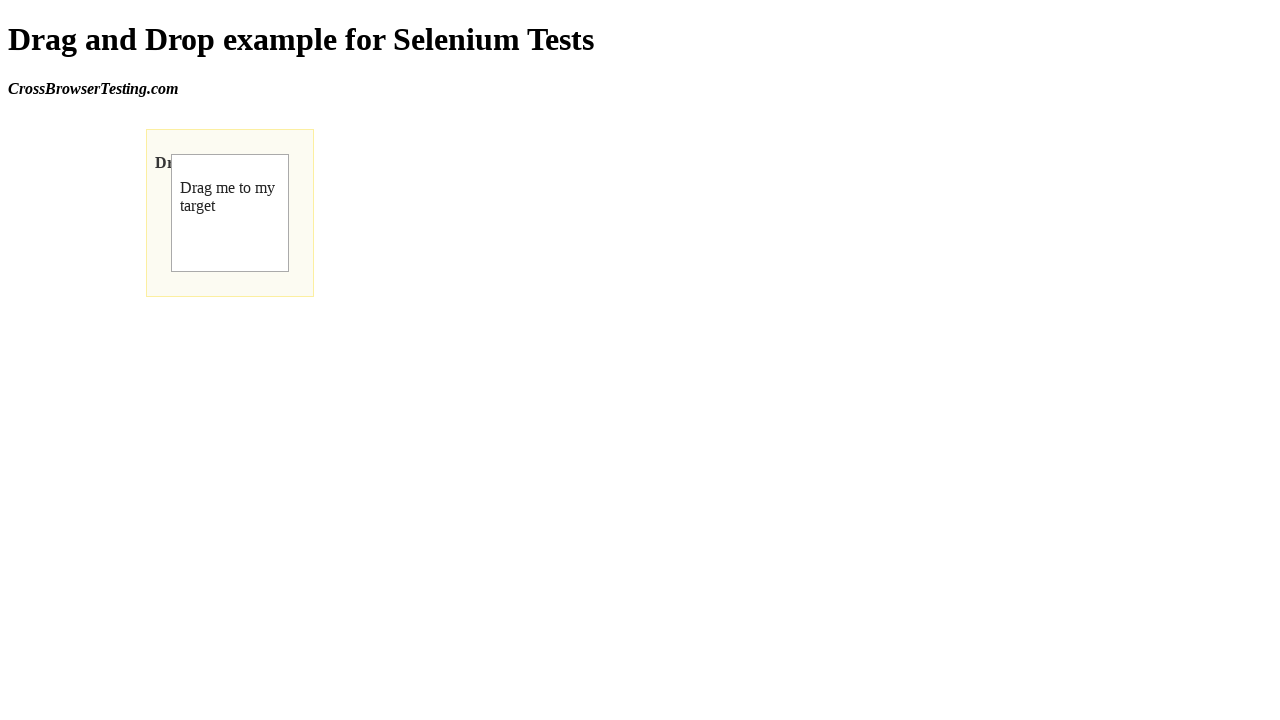

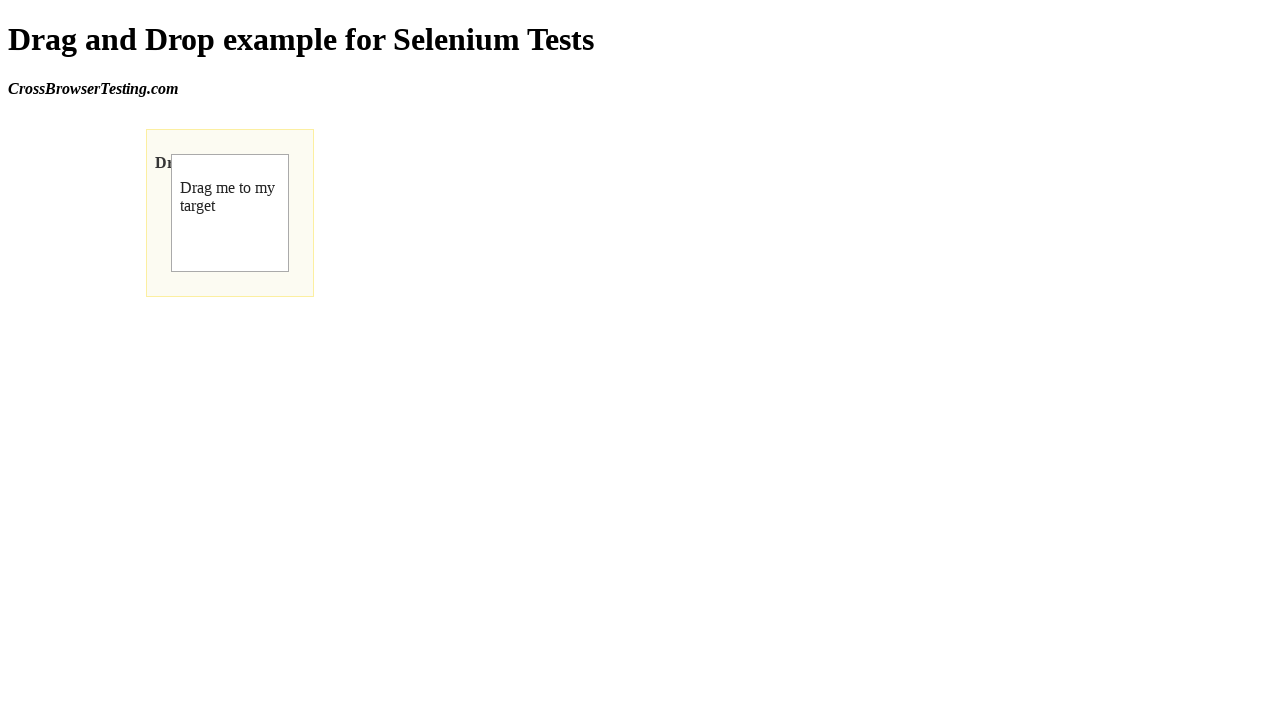